Tests the drag and drop slider functionality by navigating to the Selenium playground, clicking on the "Drag & Drop Sliders" link, and dragging the slider to change its value towards 95.

Starting URL: https://www.lambdatest.com/selenium-playground

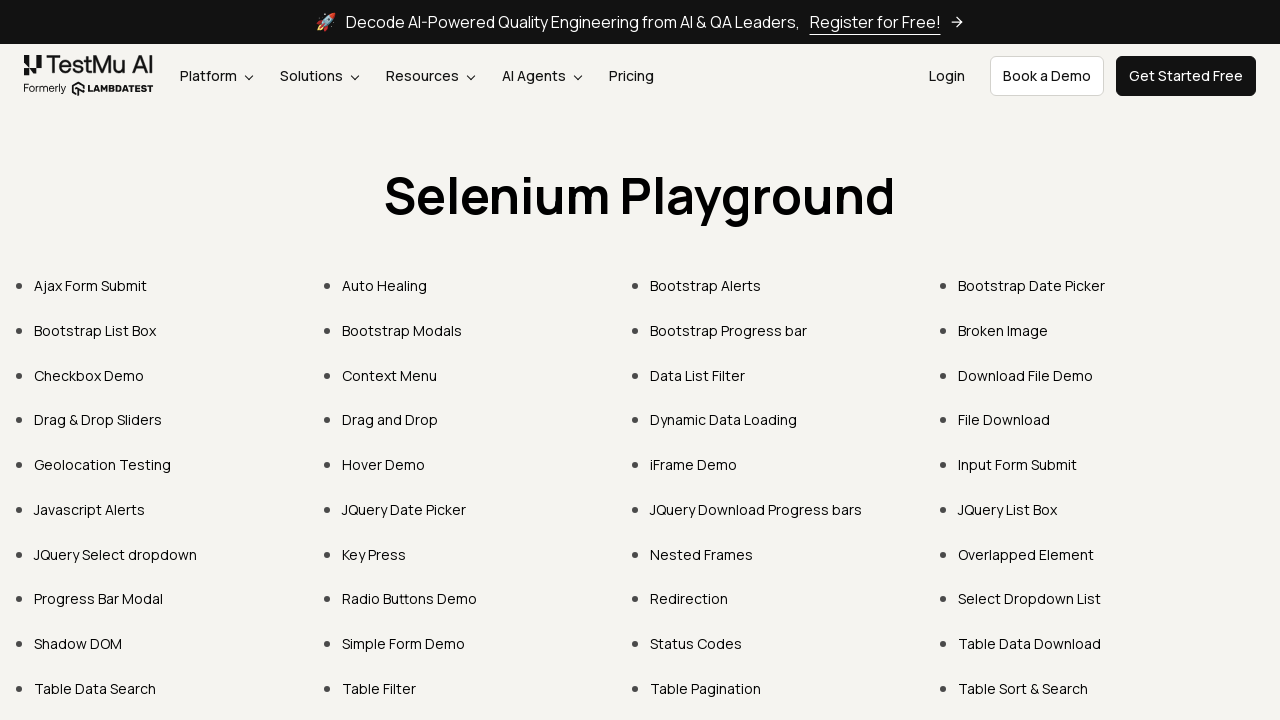

Clicked on 'Drag & Drop Sliders' link at (98, 420) on text=Drag & Drop Sliders
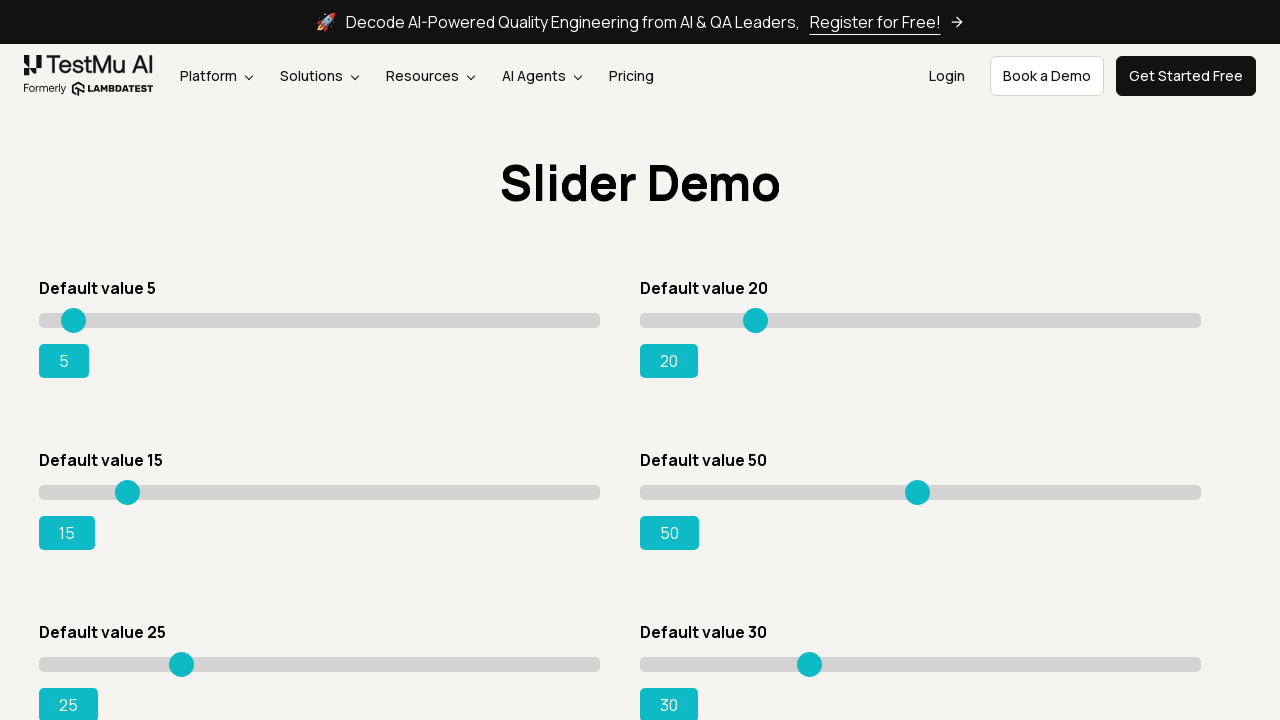

Slider page loaded and #slider1 element is visible
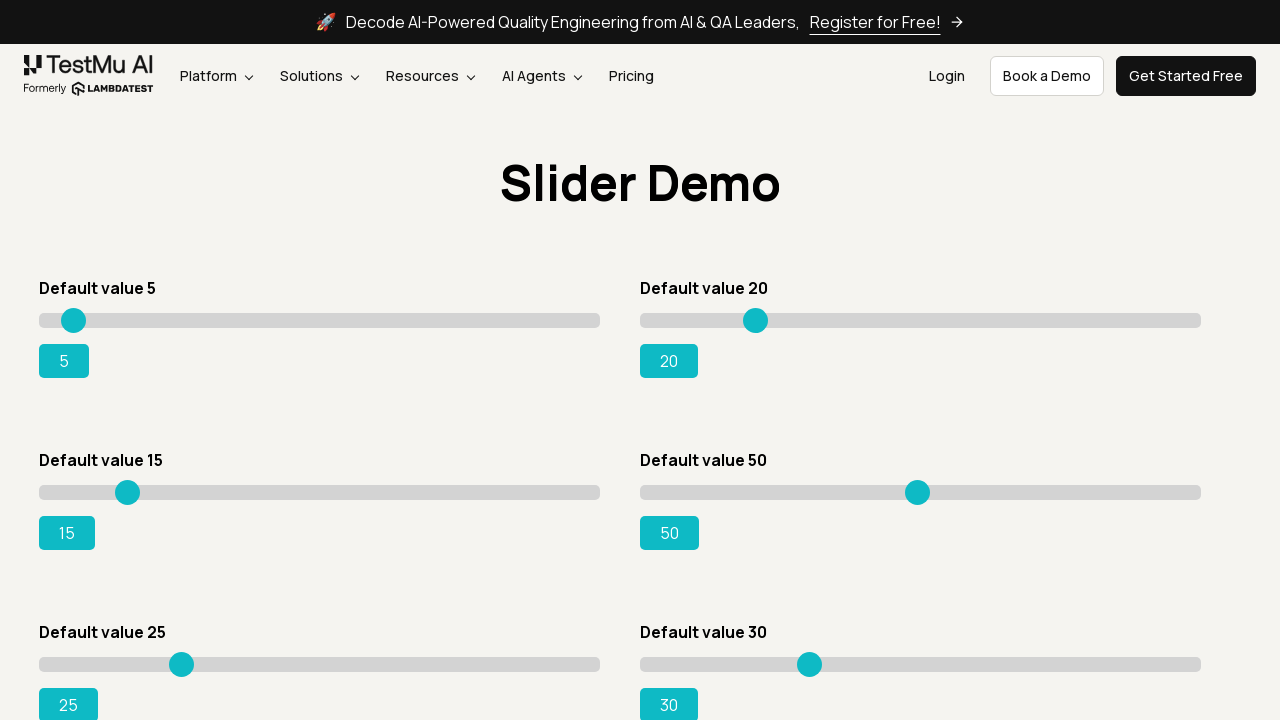

Retrieved slider element and its bounding box
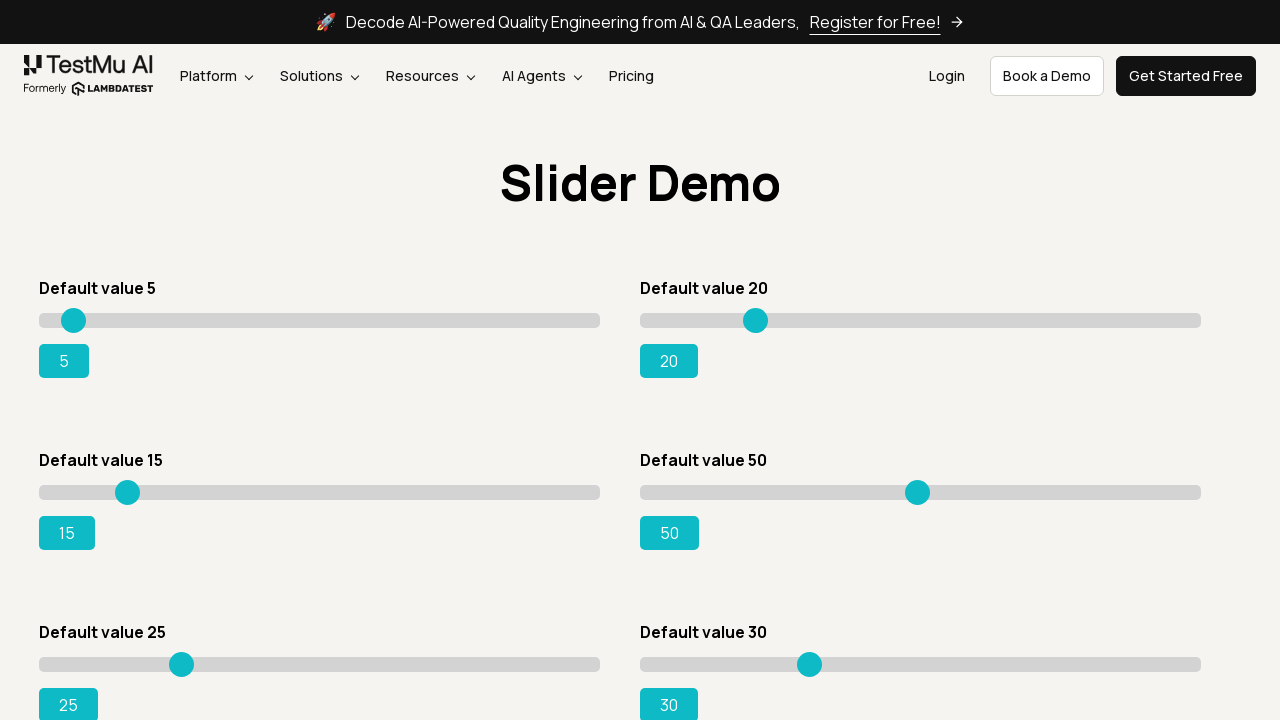

Moved mouse to slider center position at (320, 320)
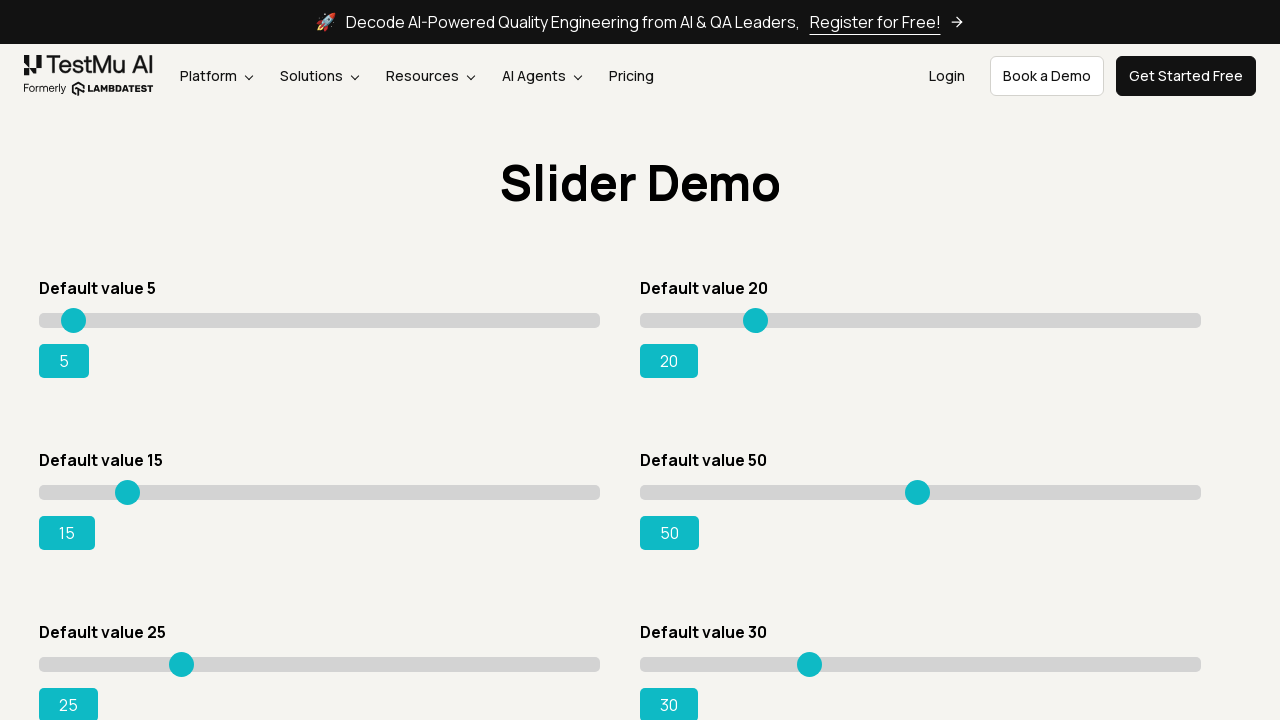

Pressed mouse button down on slider at (320, 320)
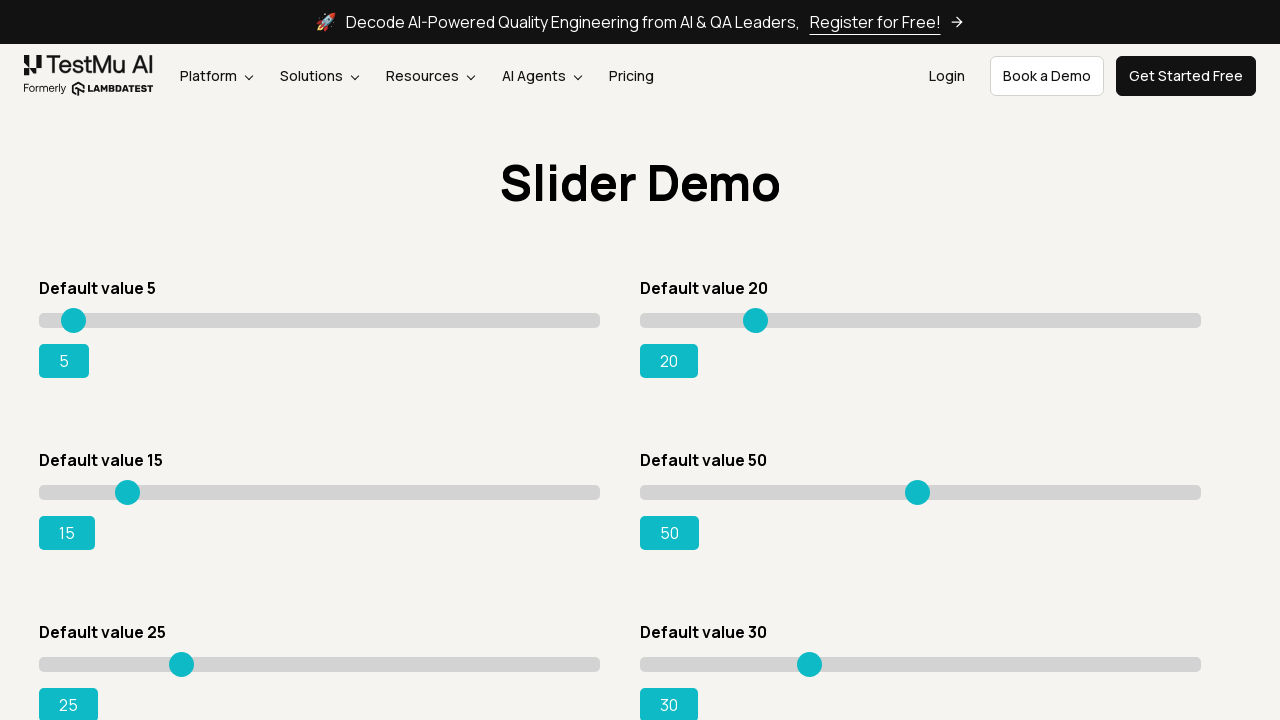

Dragged slider to the right towards value 95 at (544, 320)
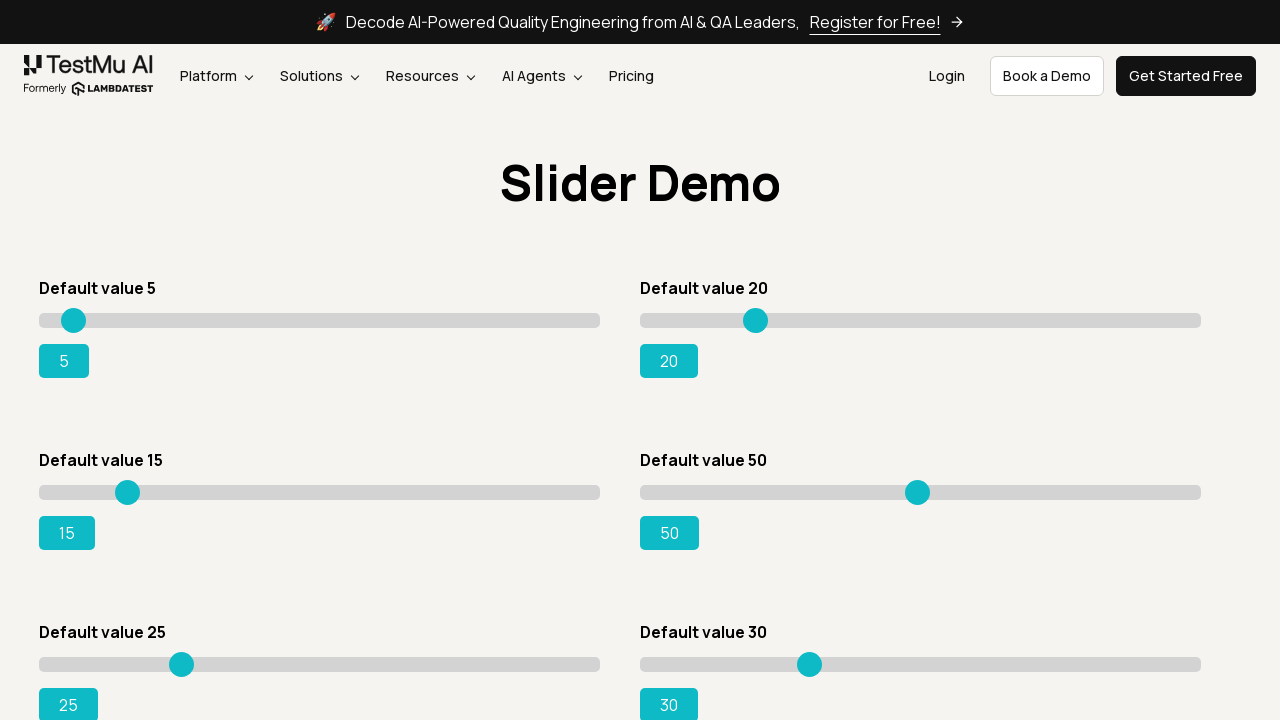

Released mouse button to complete slider drag at (544, 320)
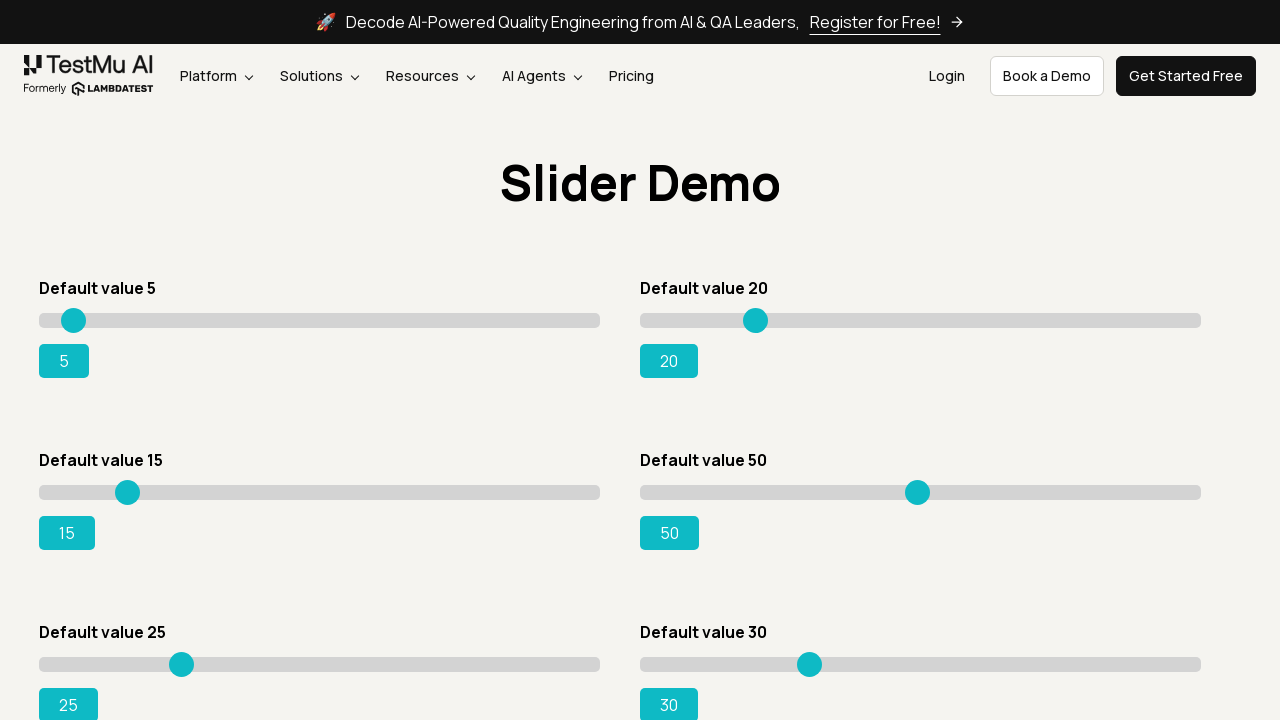

Slider value successfully changed, verification element #rangeSuccess is visible
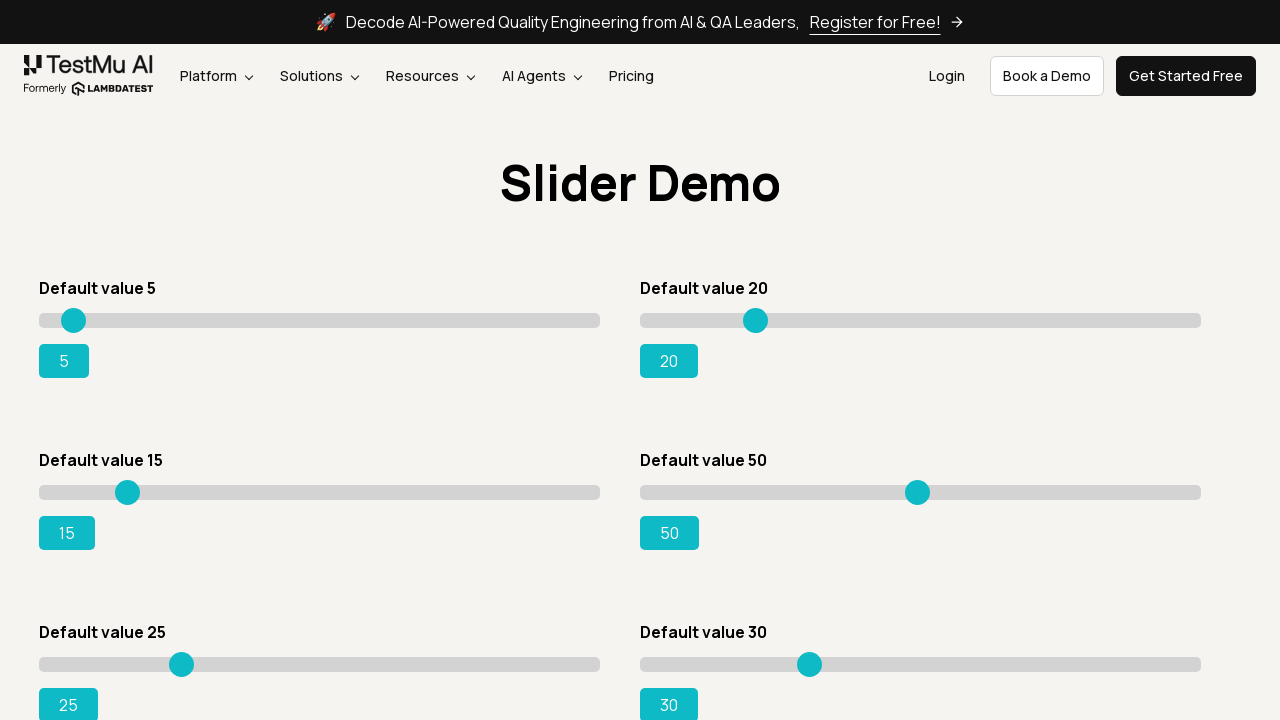

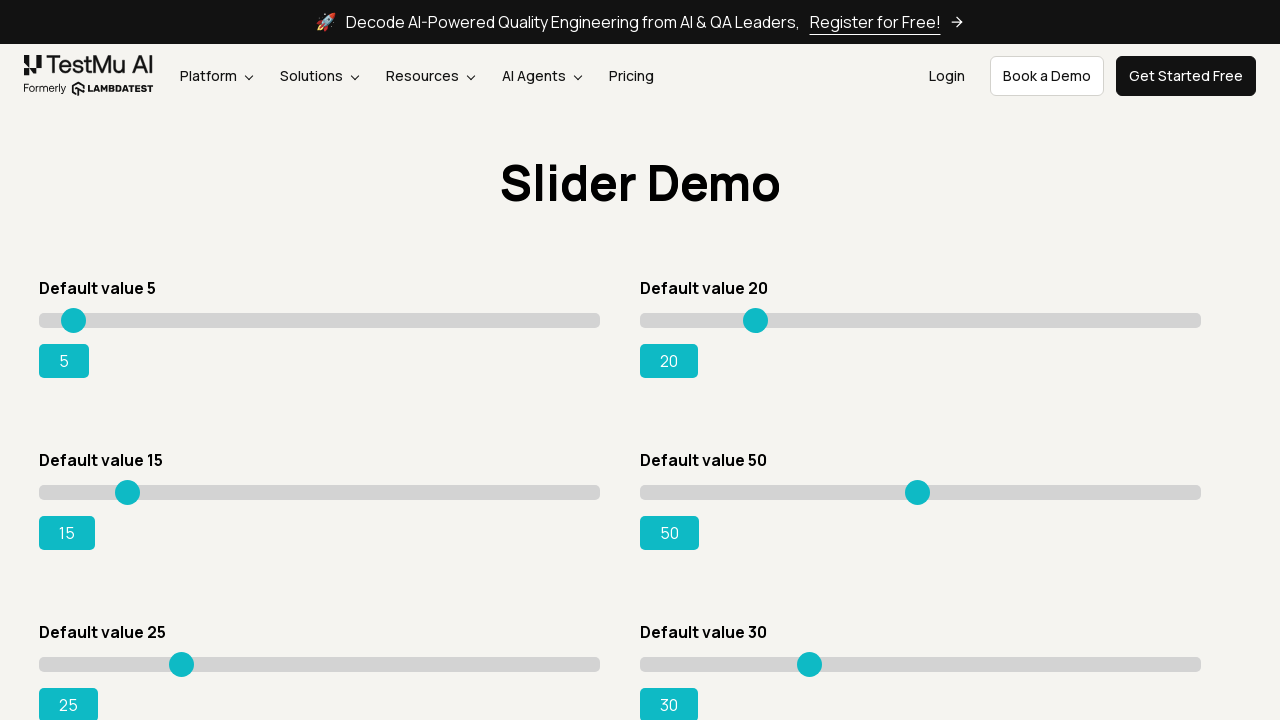